Navigates to the training-support.net homepage and clicks on the "About Us" link to verify navigation works

Starting URL: https://training-support.net

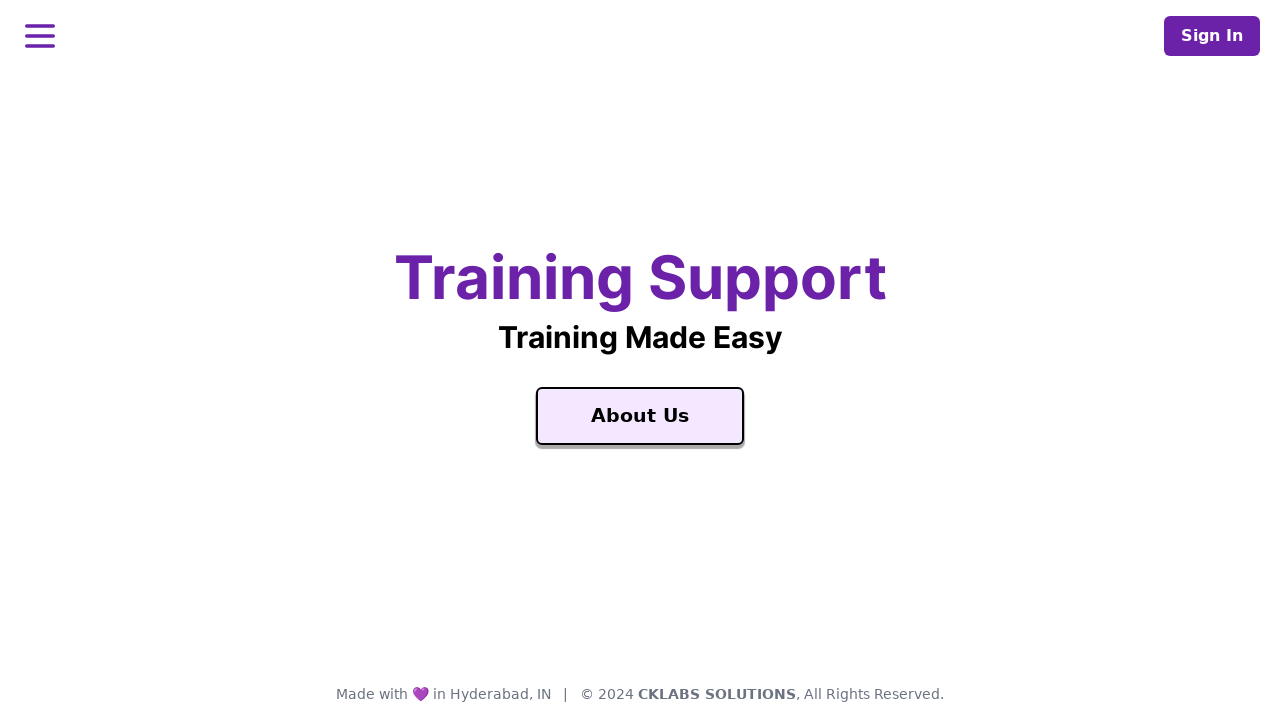

Navigated to training-support.net homepage
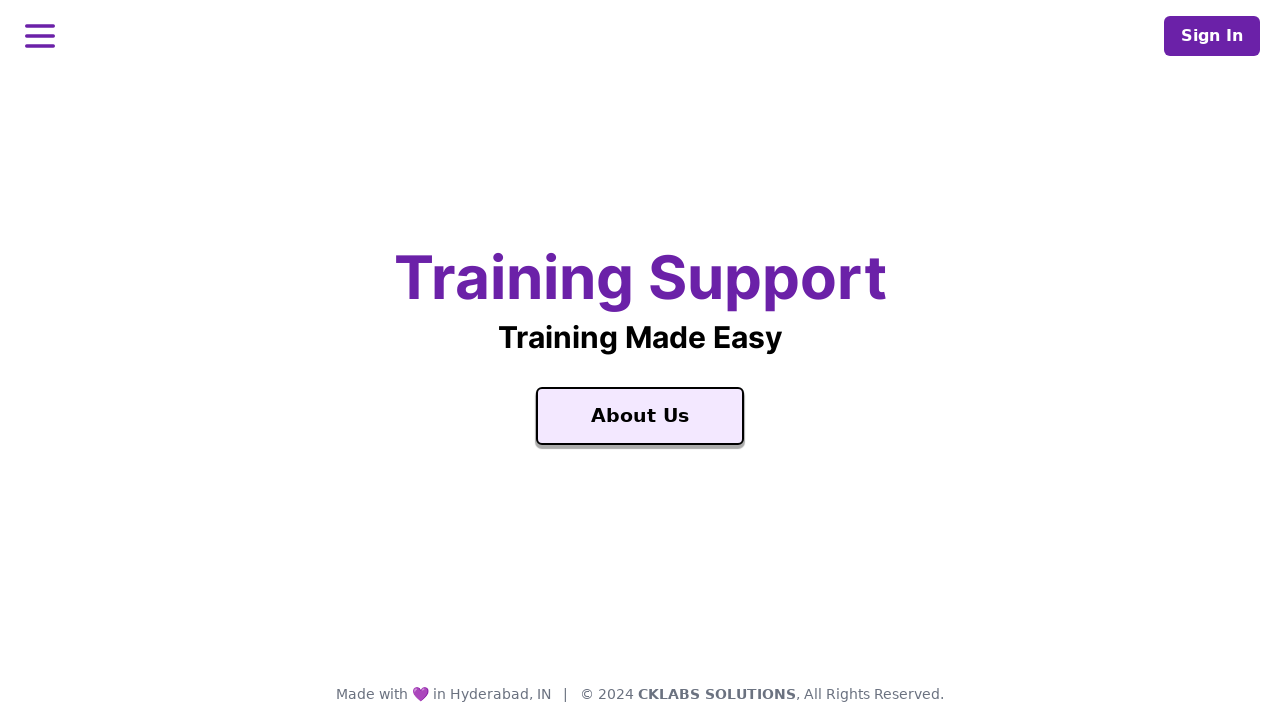

Clicked on the 'About Us' link at (640, 416) on xpath=//a[text()='About Us']
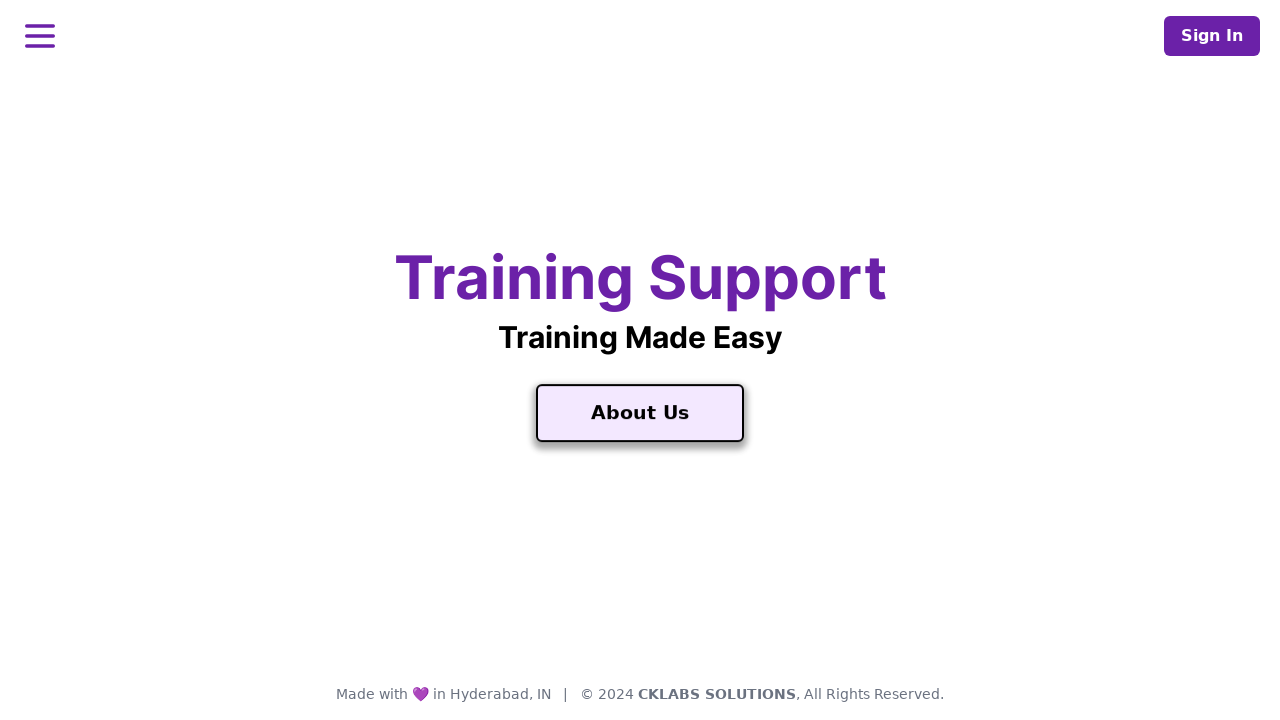

Page loaded after clicking 'About Us' link
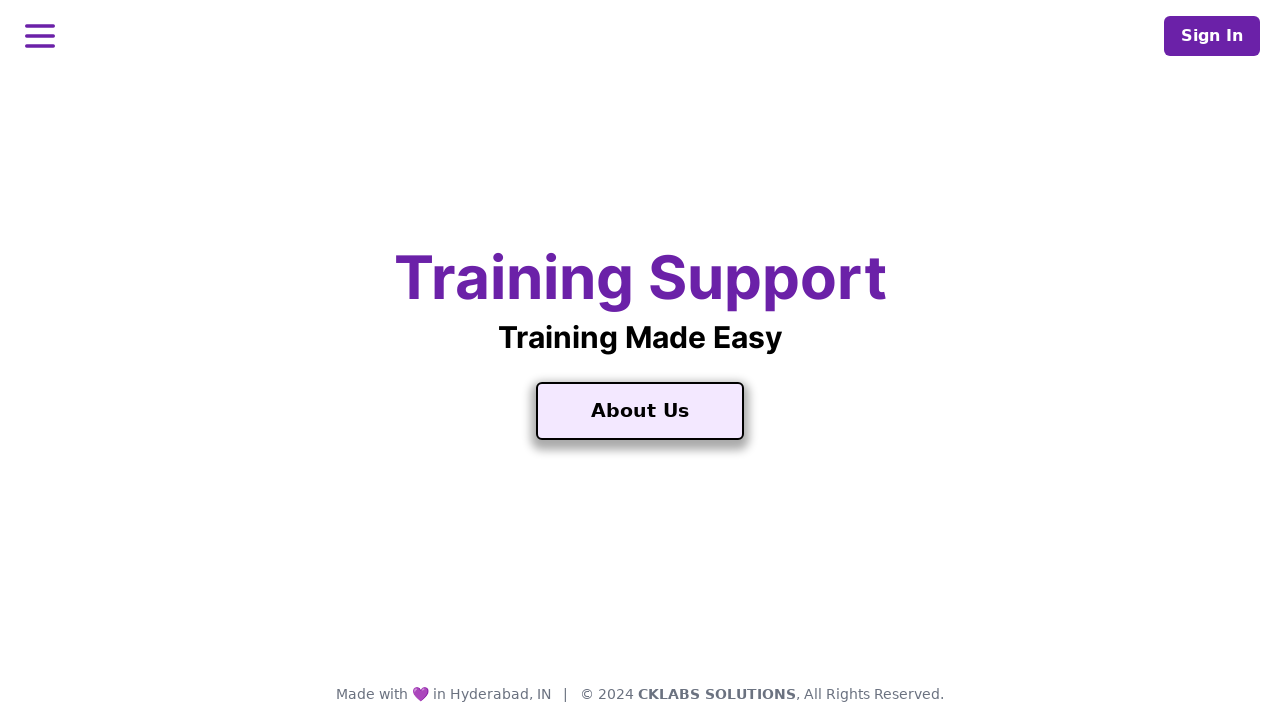

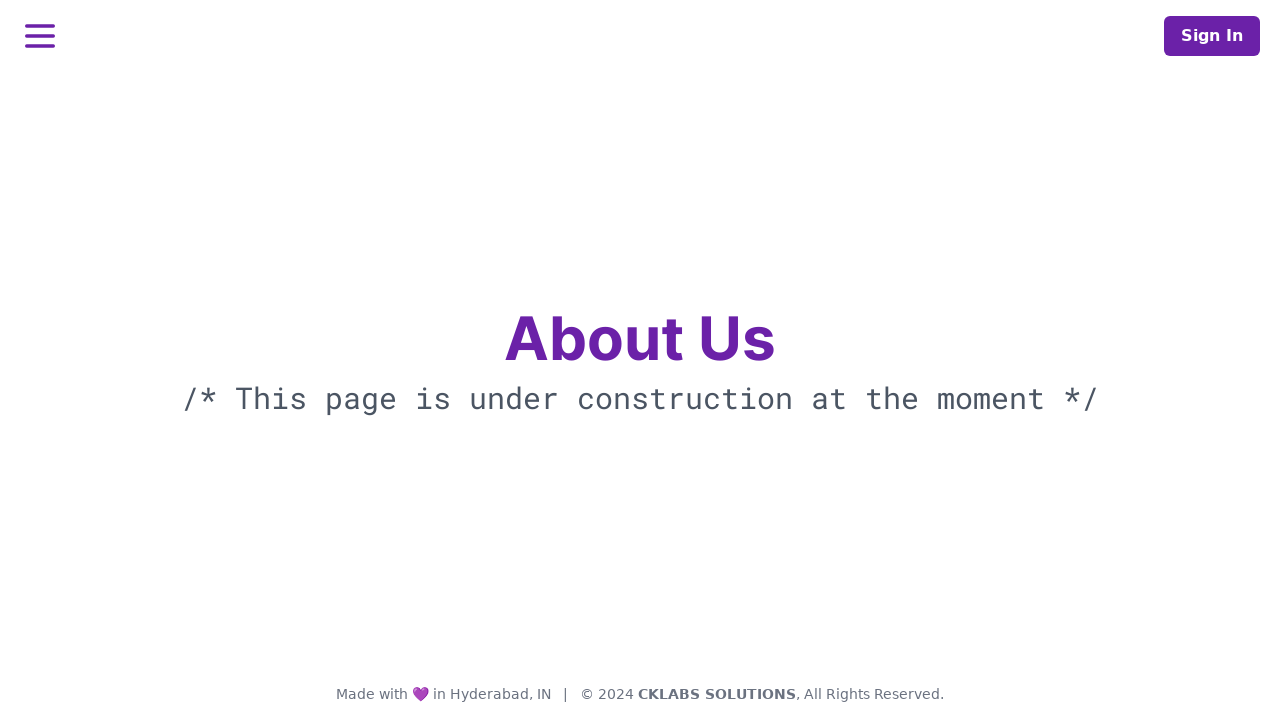